Tests handling of hidden elements by finding and clicking the visible radio button among multiple elements with the same ID

Starting URL: http://seleniumpractise.blogspot.com/2016/08/how-to-automate-radio-button-in.html

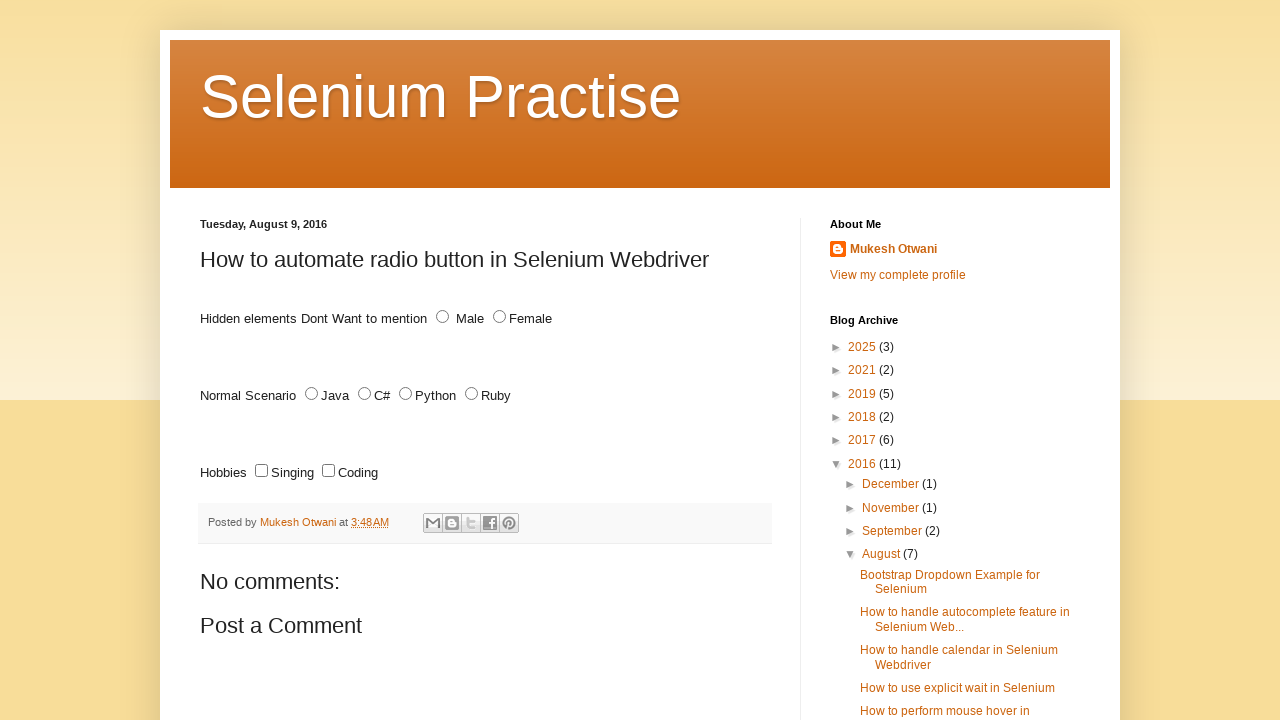

Found all radio buttons with id='male'
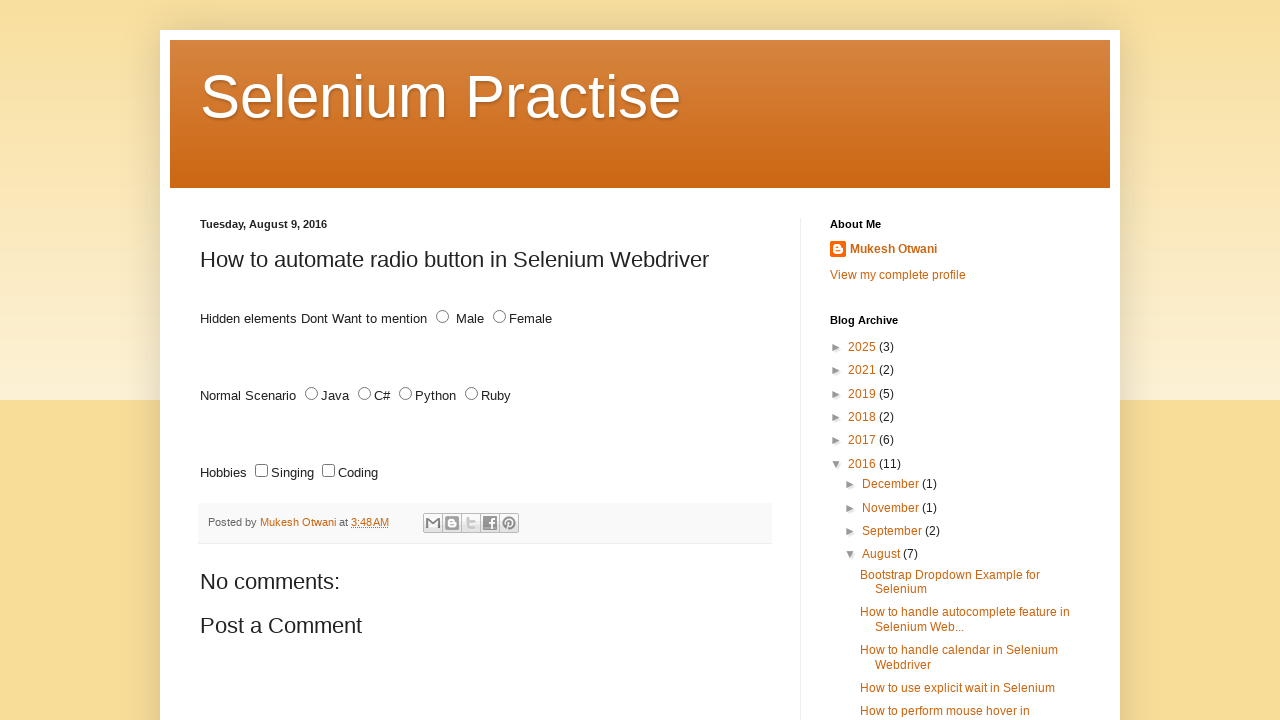

Retrieved bounding box for radio button
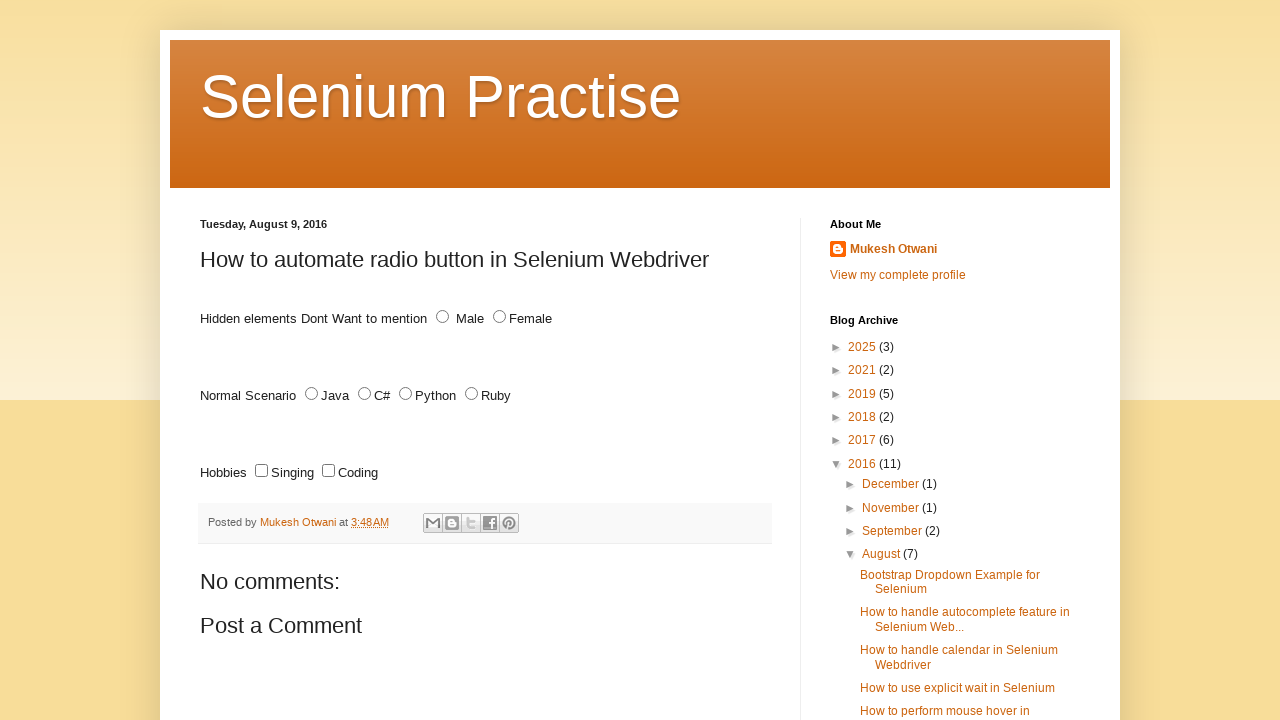

Retrieved bounding box for radio button
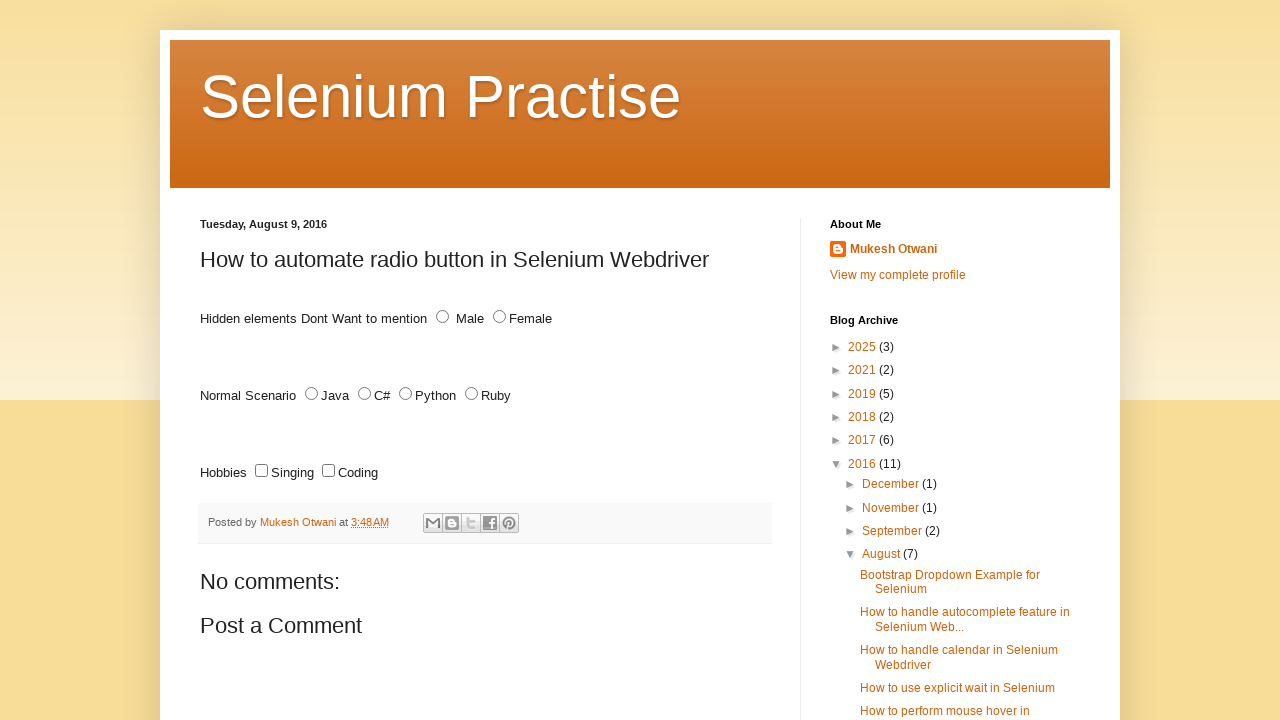

Clicked visible radio button (non-zero Y coordinate)
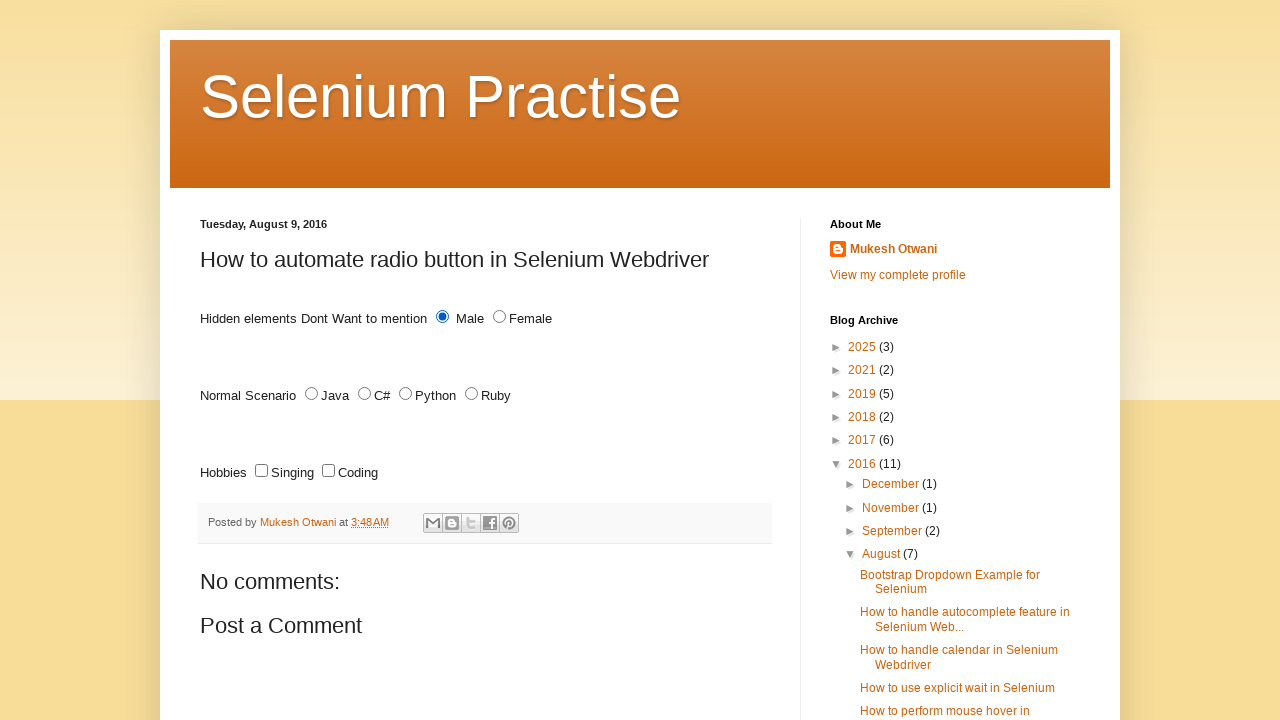

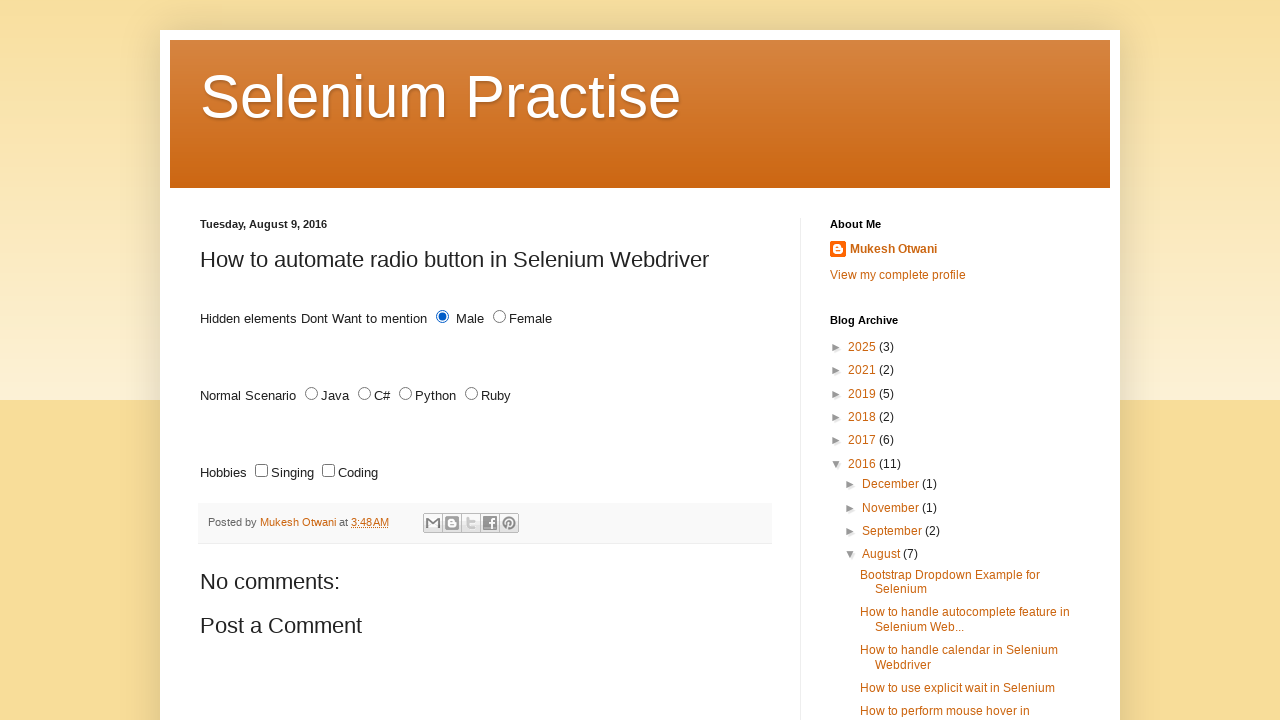